Waits for a dynamically appearing button to become visible and then clicks it

Starting URL: https://demoqa.com/dynamic-properties

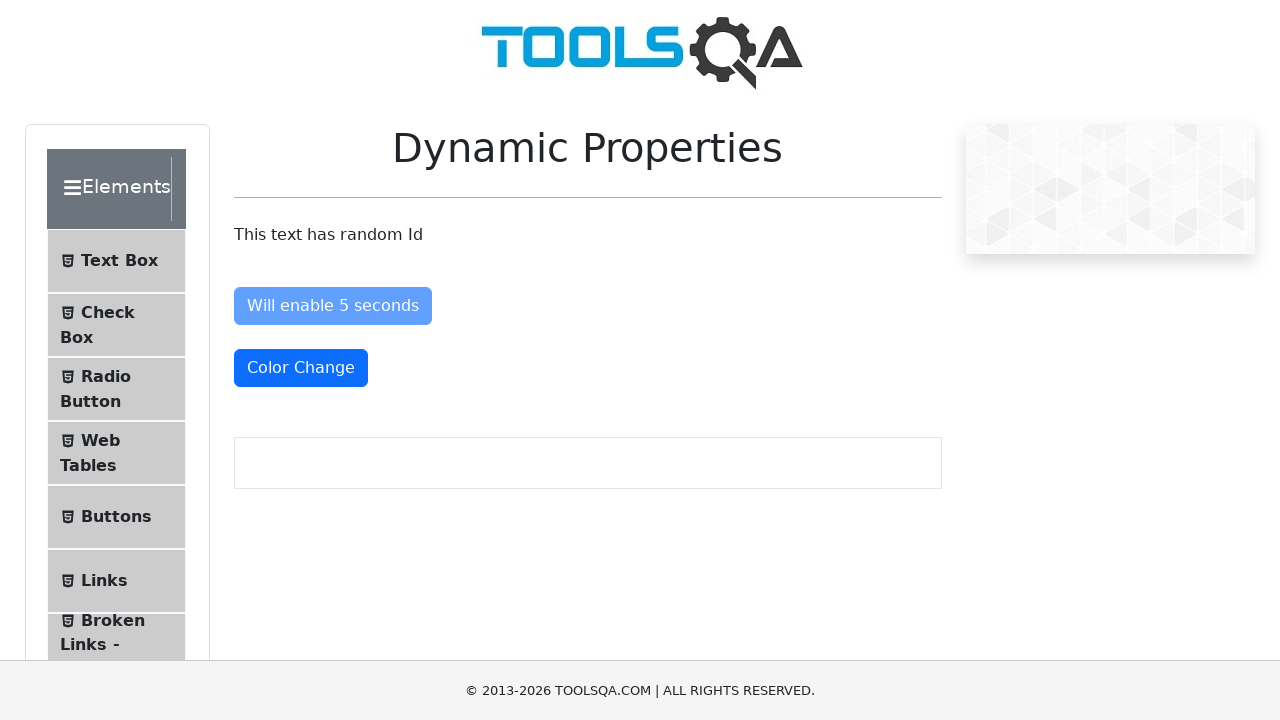

Waited for dynamically appearing button to become visible
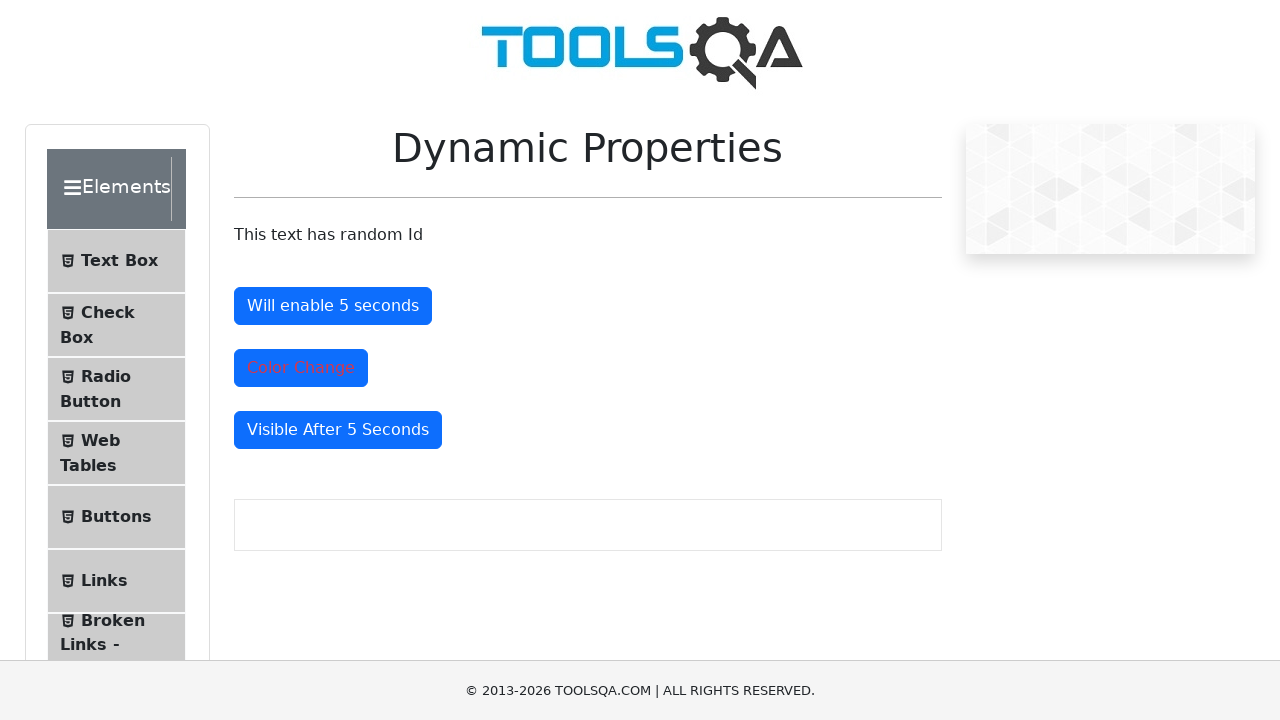

Clicked the visible button at (338, 430) on button[id=visibleAfter]
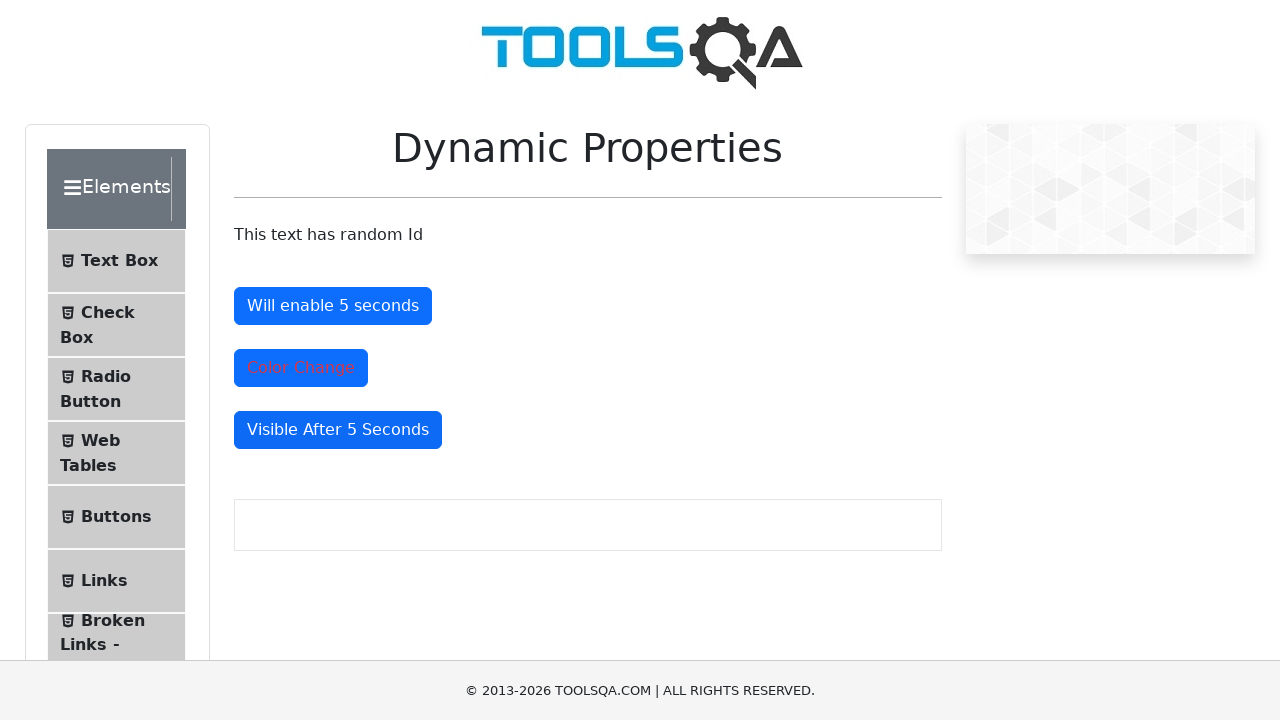

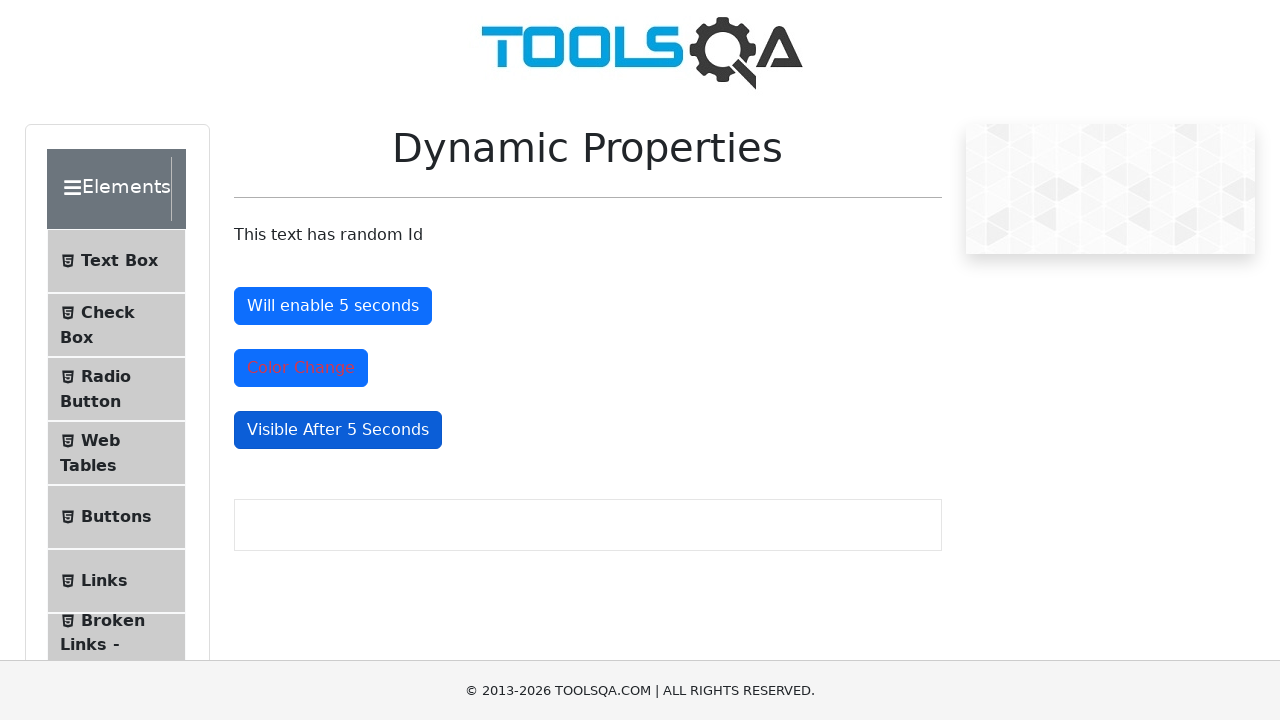